Tests alert handling by entering text in input field, triggering alerts, and accepting or dismissing them

Starting URL: https://rahulshettyacademy.com/AutomationPractice/

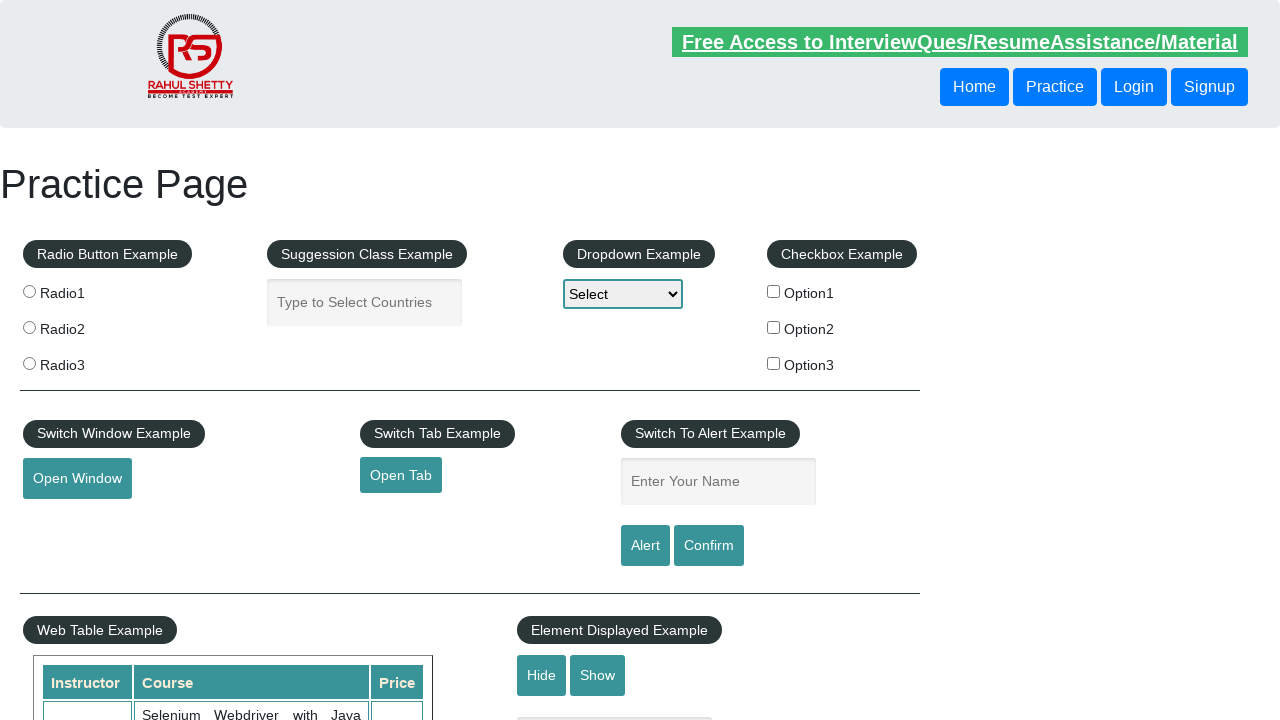

Filled input field with 'ashish' on input.inputs
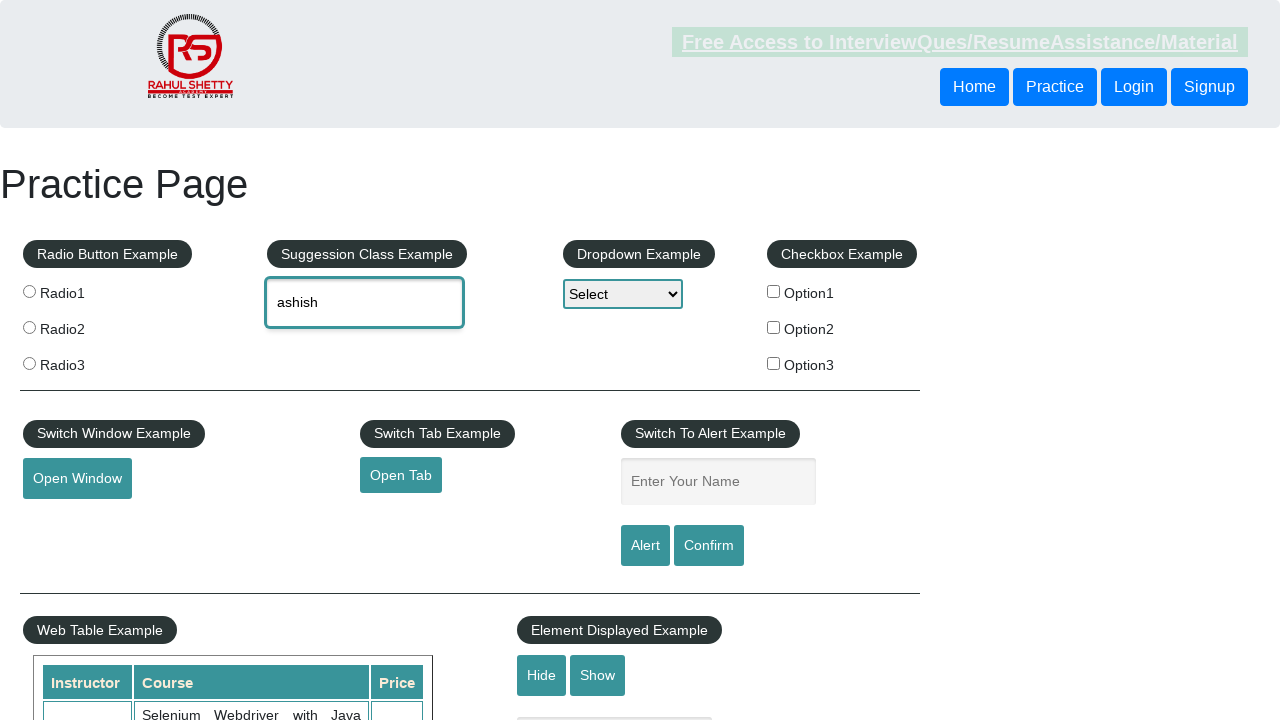

Set up dialog handler to accept alerts
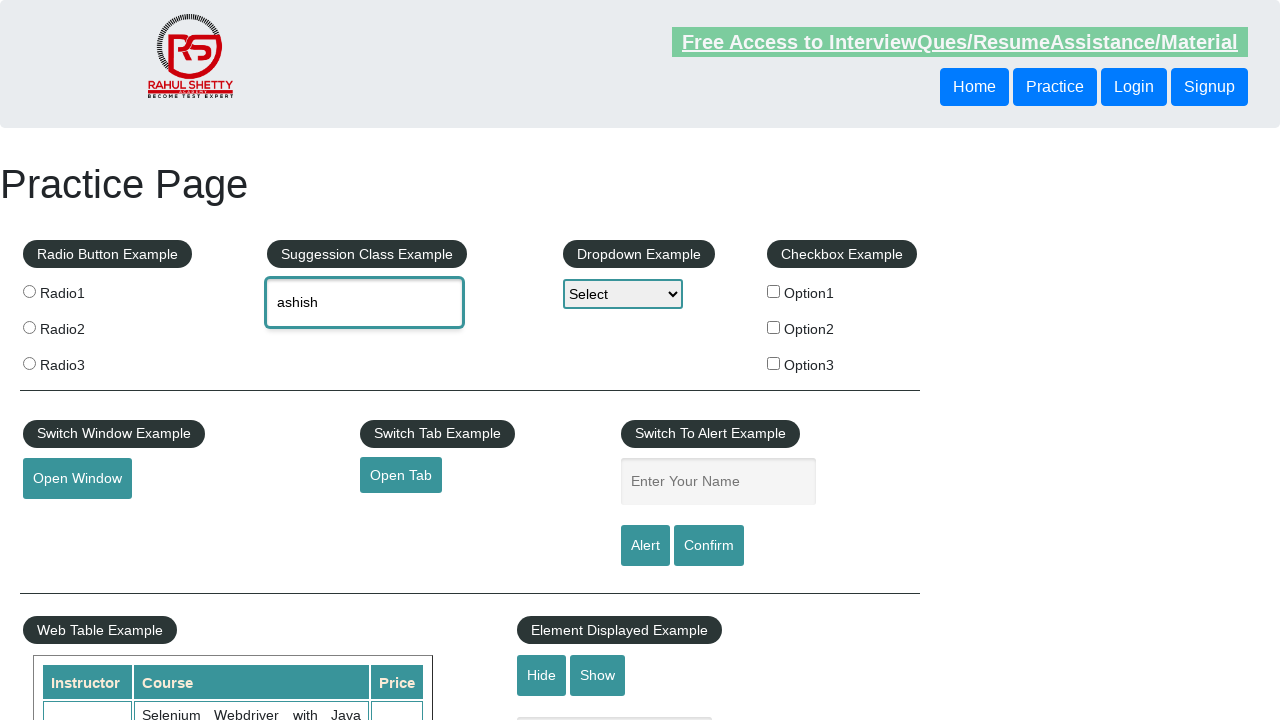

Clicked alert button and accepted alert dialog at (645, 546) on #alertbtn
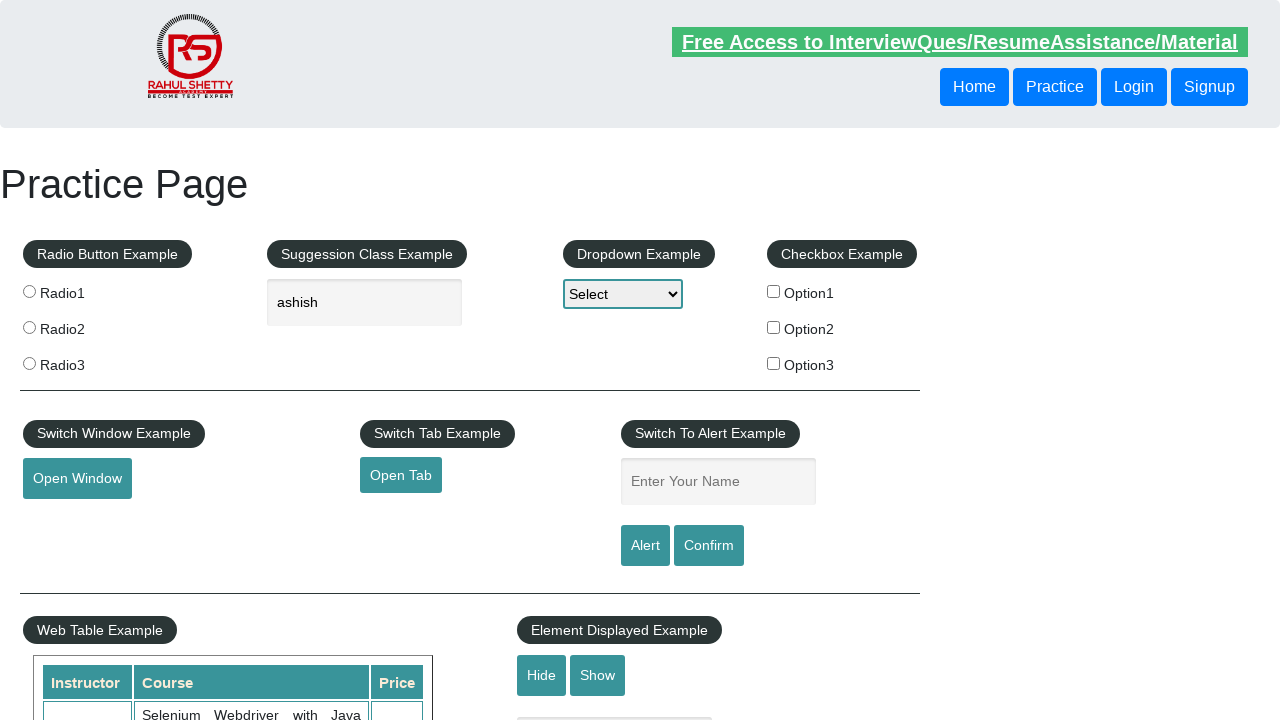

Set up dialog handler to dismiss confirm dialogs
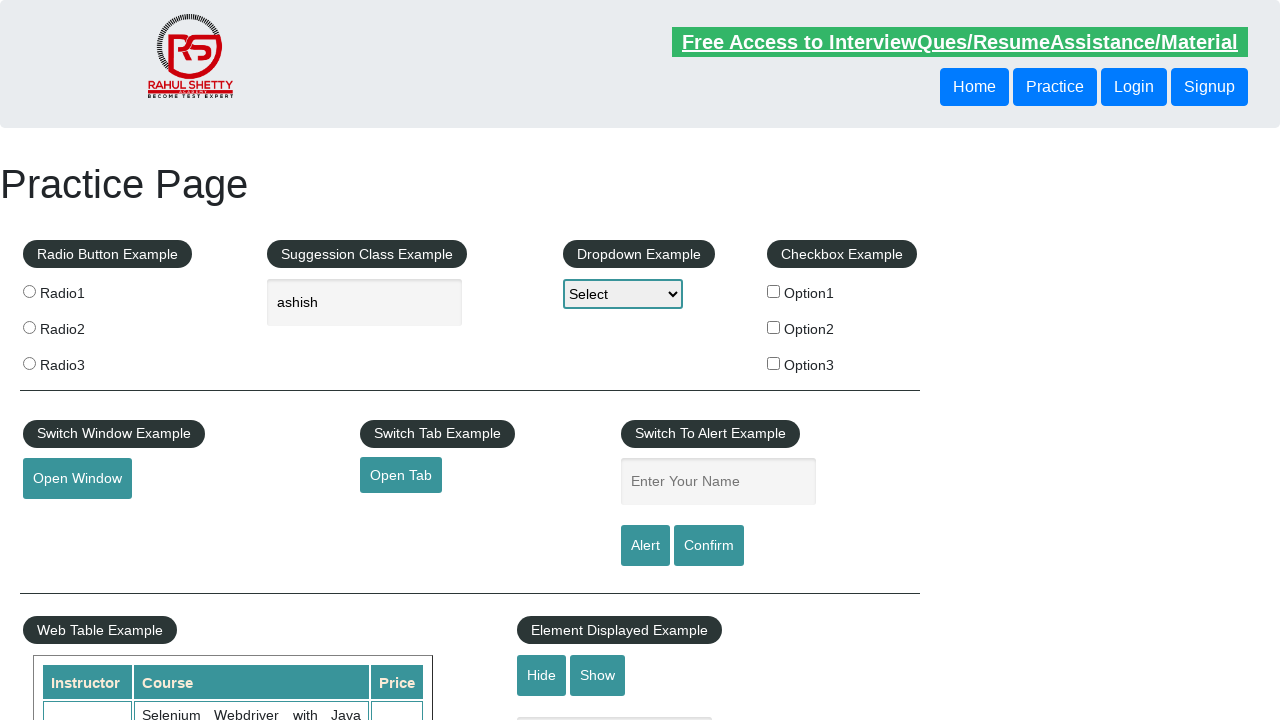

Clicked confirm button and dismissed confirm dialog at (709, 546) on #confirmbtn
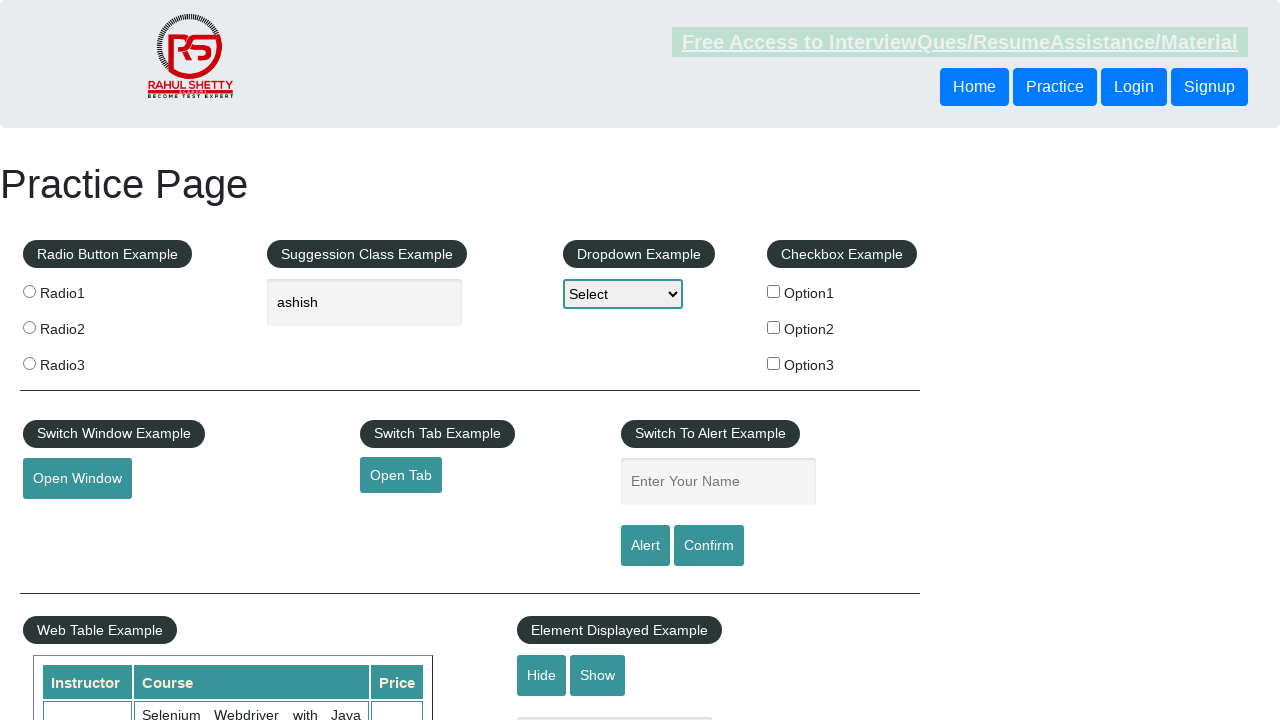

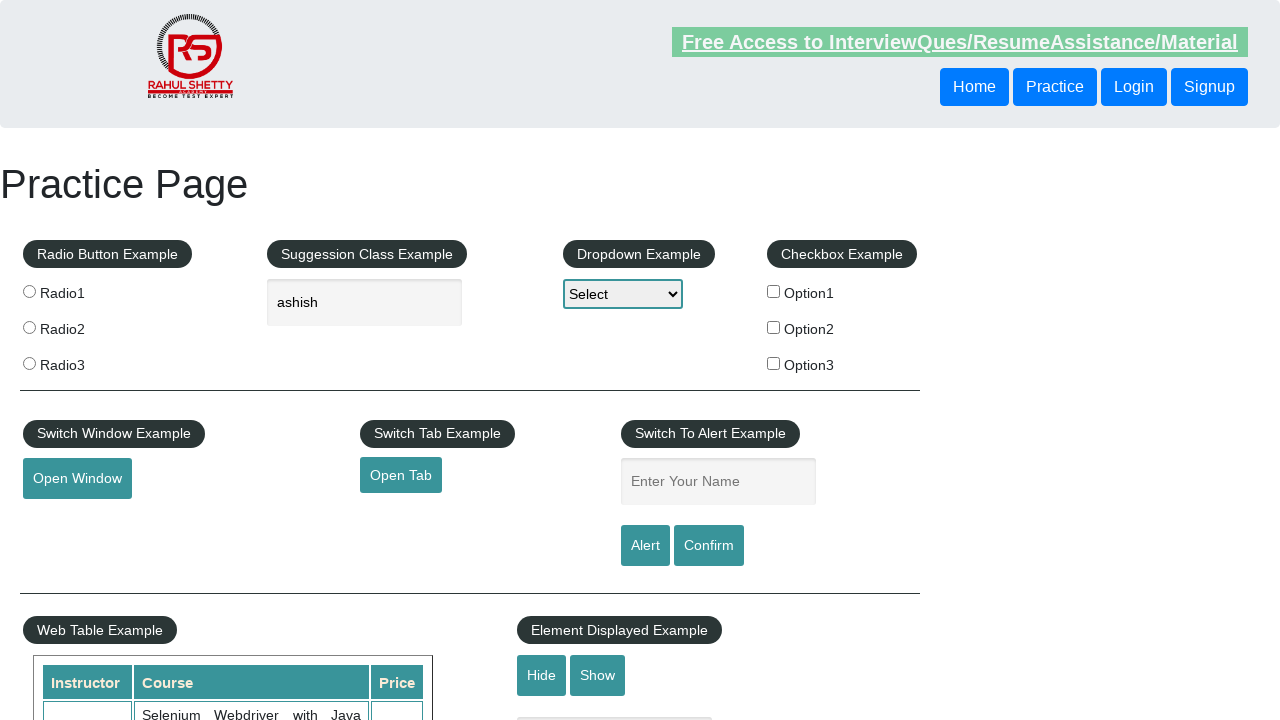